Tests mobile responsiveness by setting a mobile viewport and verifying the page loads correctly with proper viewport meta tag

Starting URL: https://dainage2.vercel.app

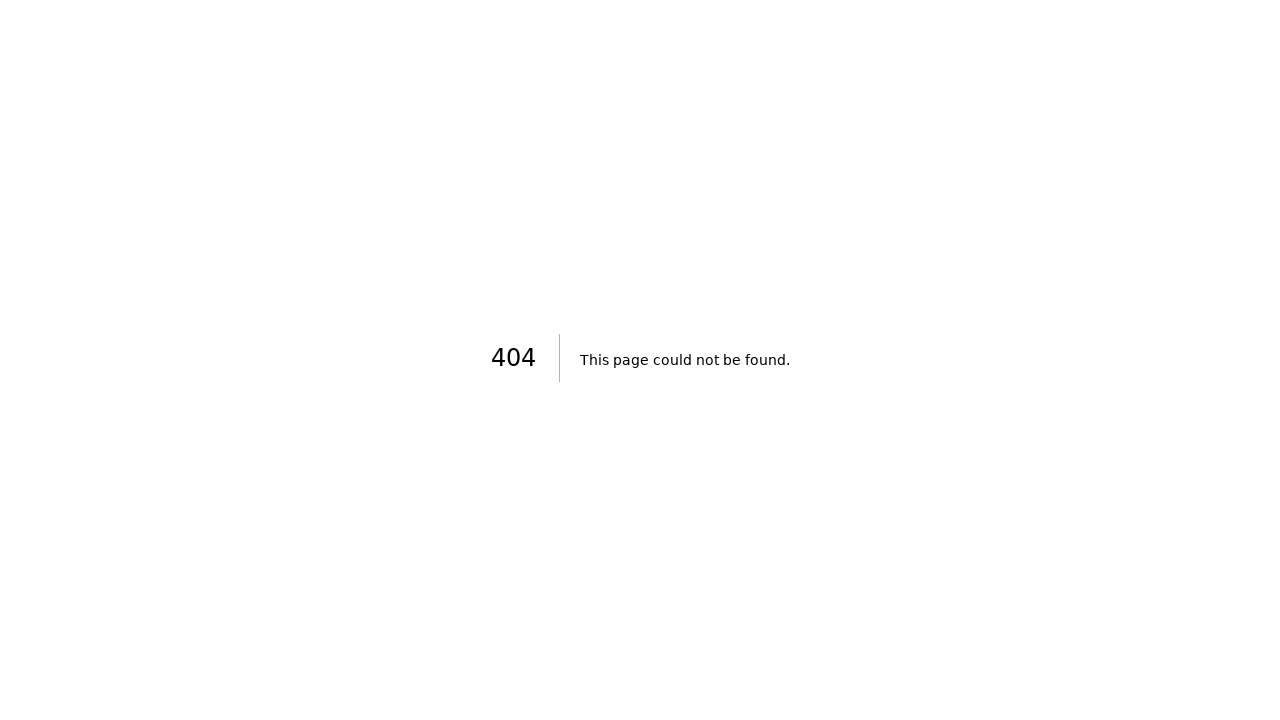

Set mobile viewport to 375x667
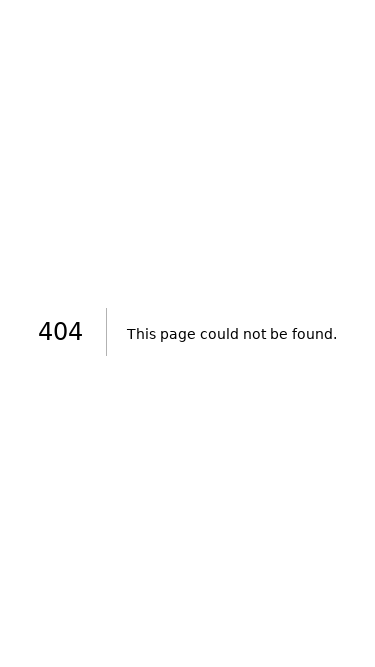

Reloaded page with mobile viewport
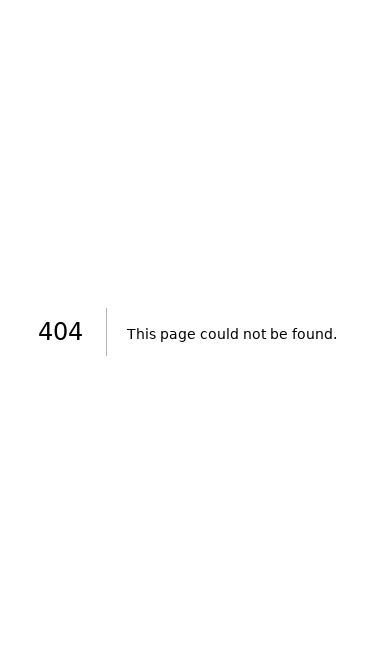

Waited for body element to load on mobile view
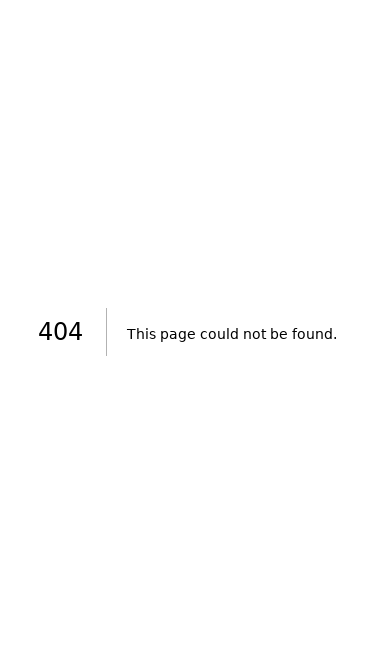

Verified body element is visible on mobile view
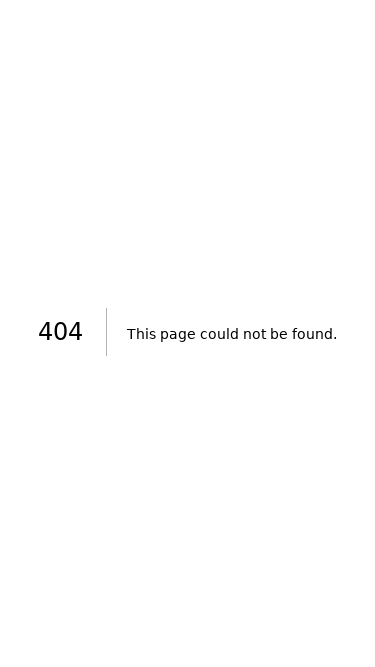

Retrieved viewport meta tag content
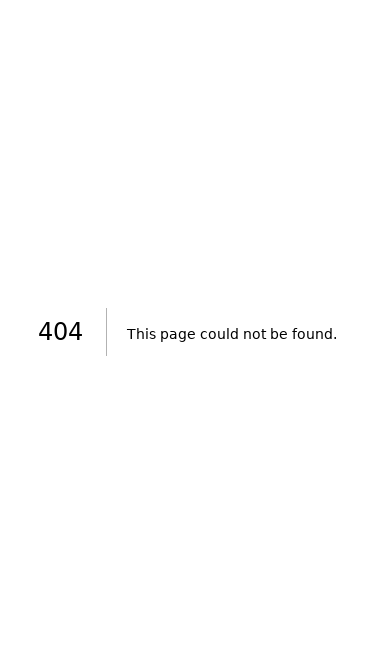

Verified viewport meta tag contains 'width=device-width'
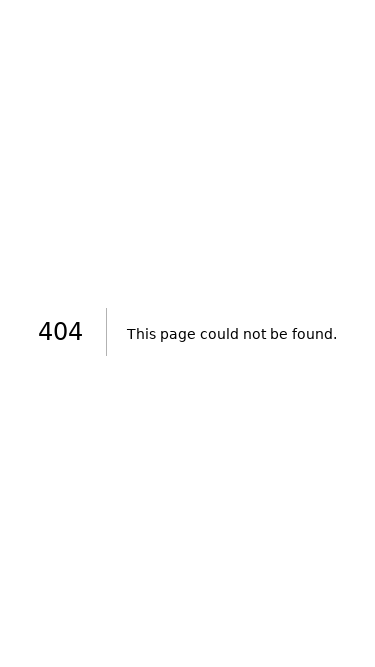

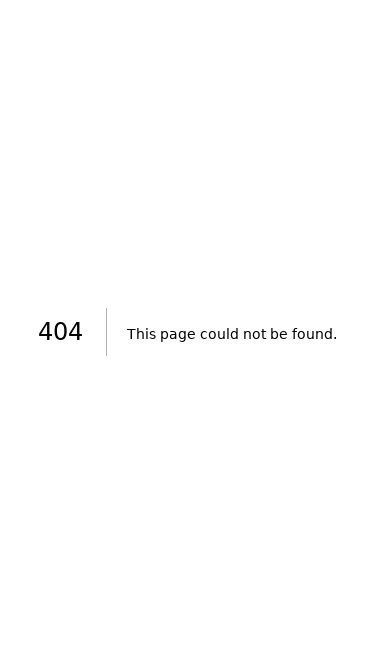